Tests date picker by directly entering a date format into the date field and tabbing out to confirm the selection

Starting URL: https://testautomationpractice.blogspot.com/

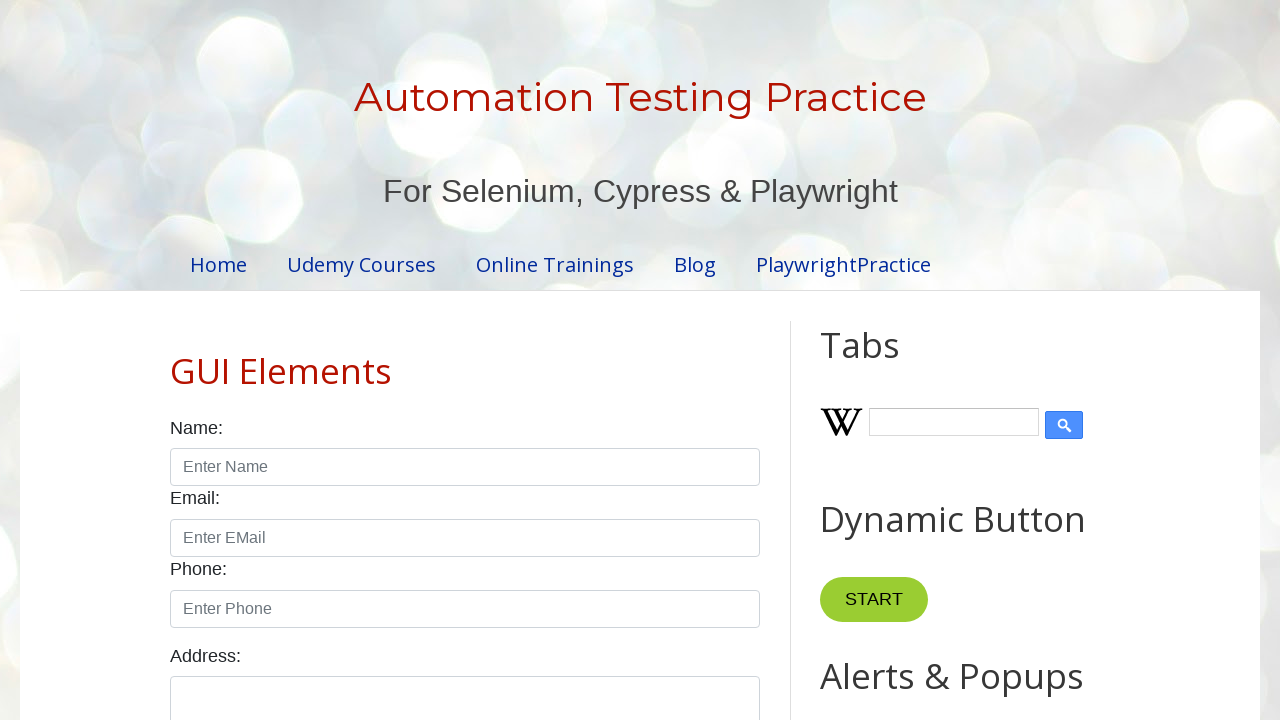

Scrolled date picker field into view
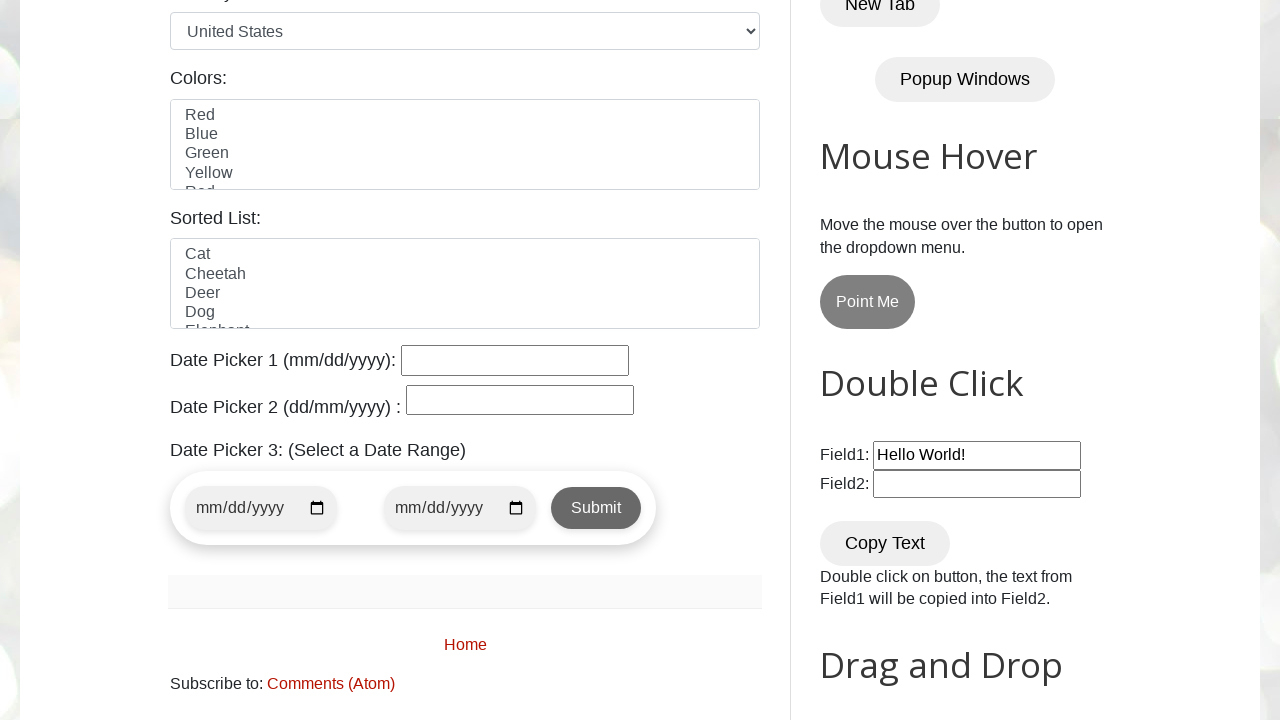

Entered date '09/25/2024' directly into date picker field on #datepicker
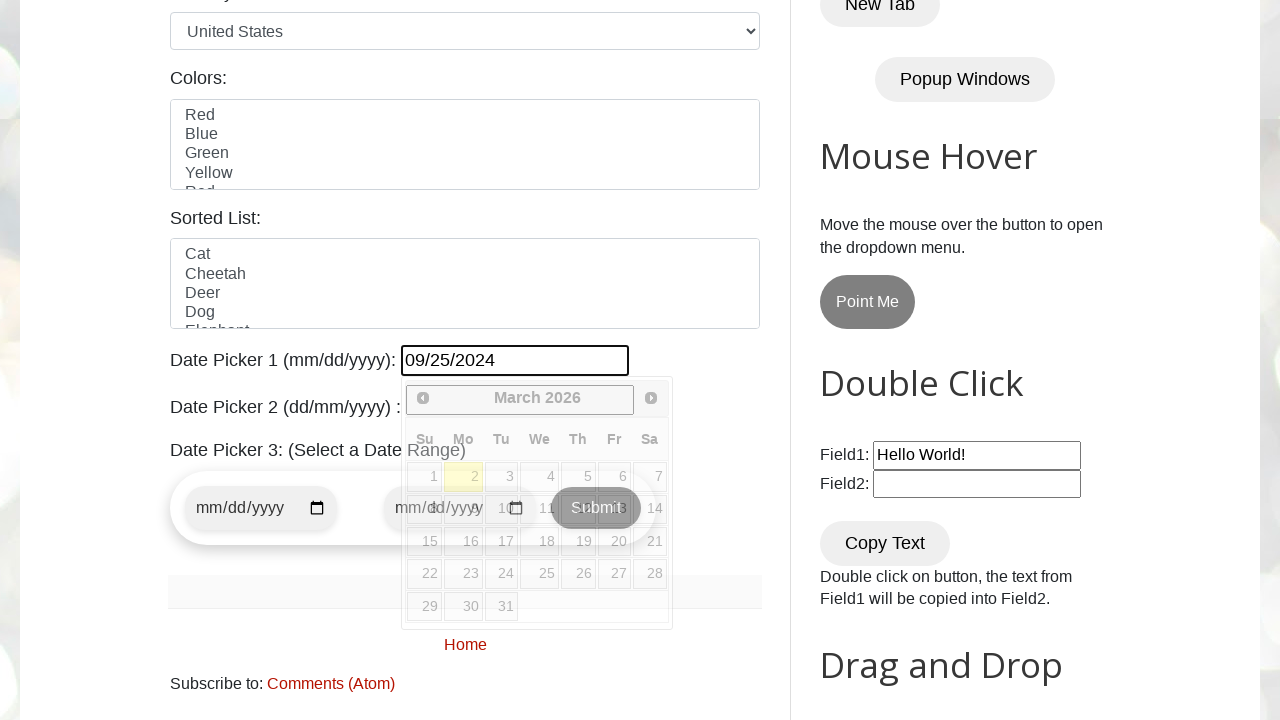

Pressed Tab to confirm date selection
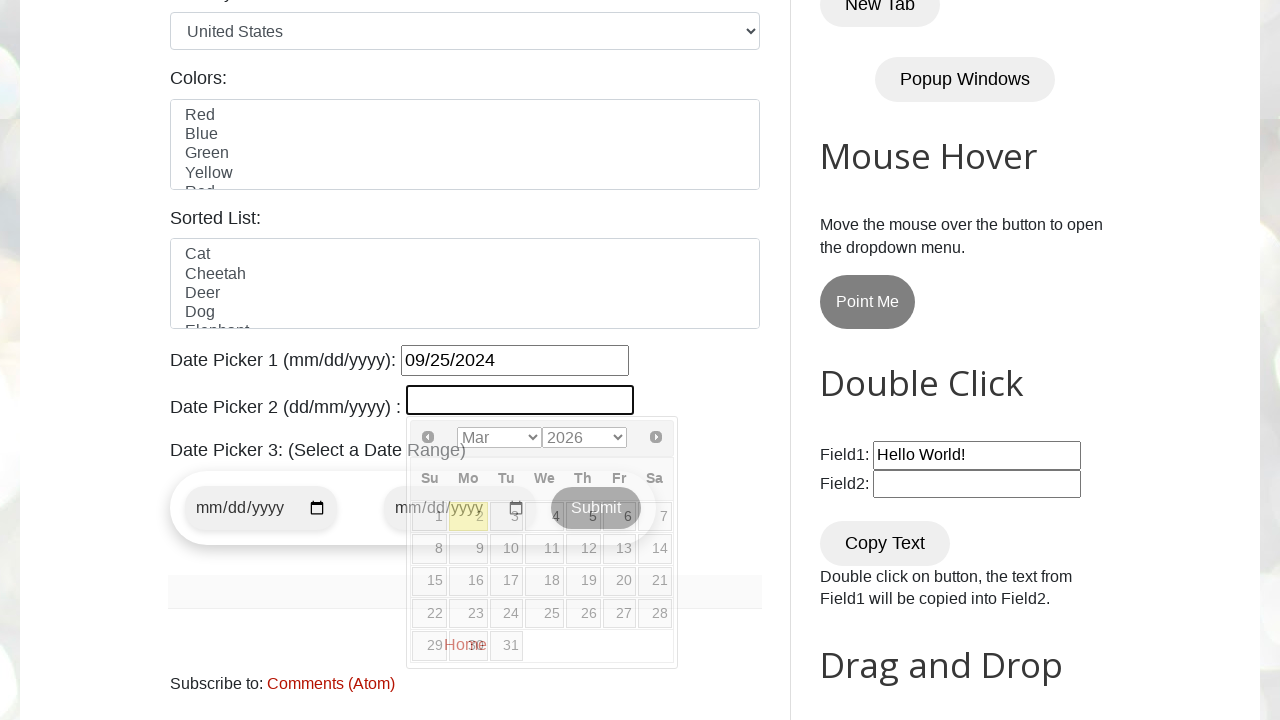

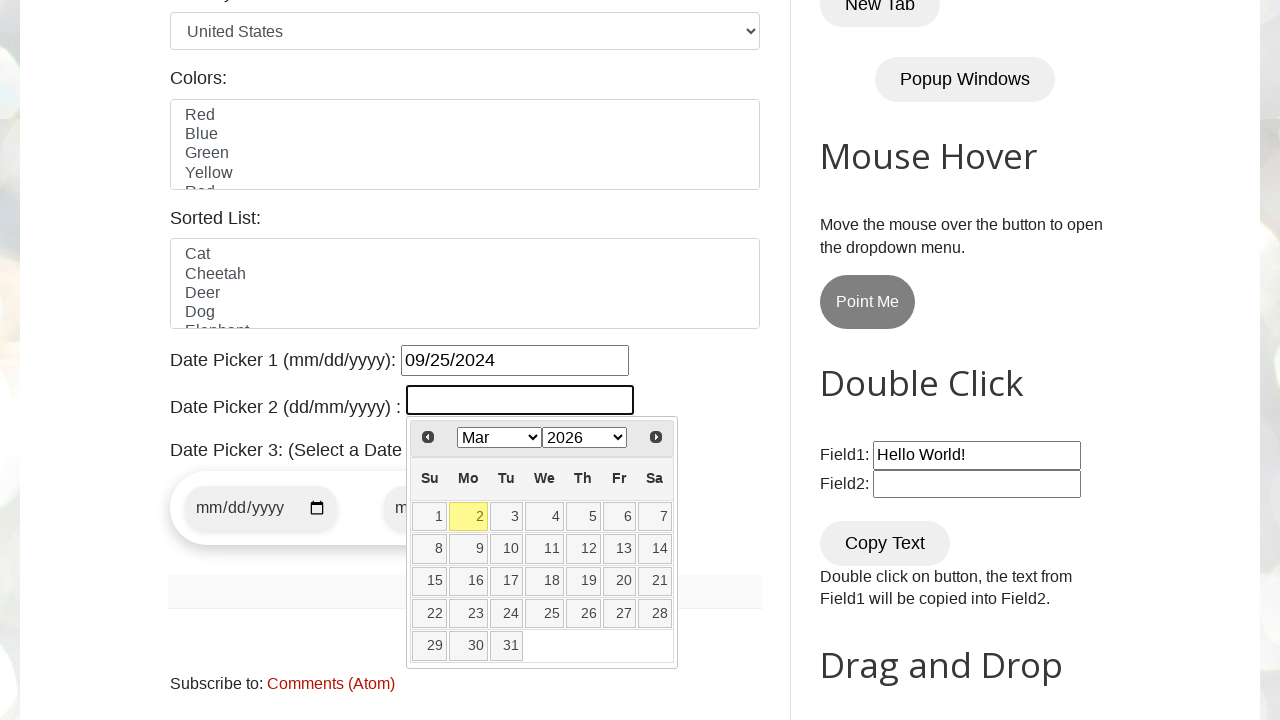